Tests that clicking the blue button changes its id attribute

Starting URL: http://the-internet.herokuapp.com/challenging_dom

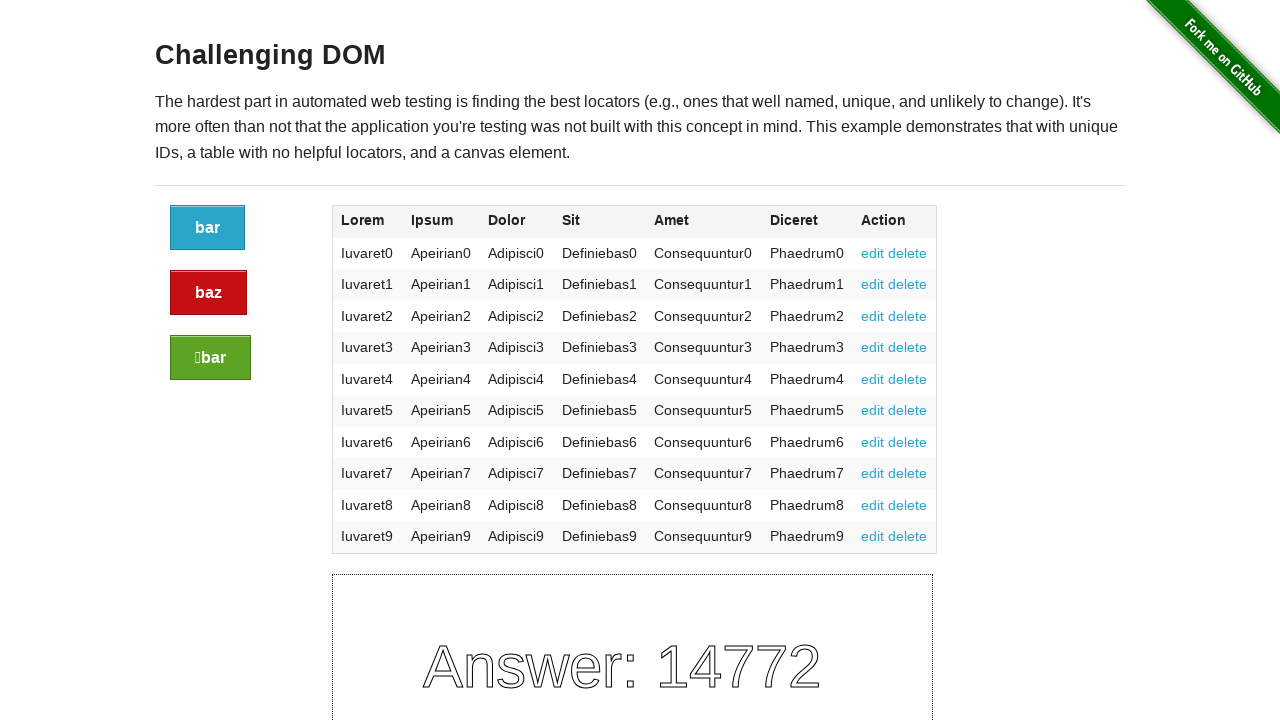

Retrieved initial id attribute of blue button
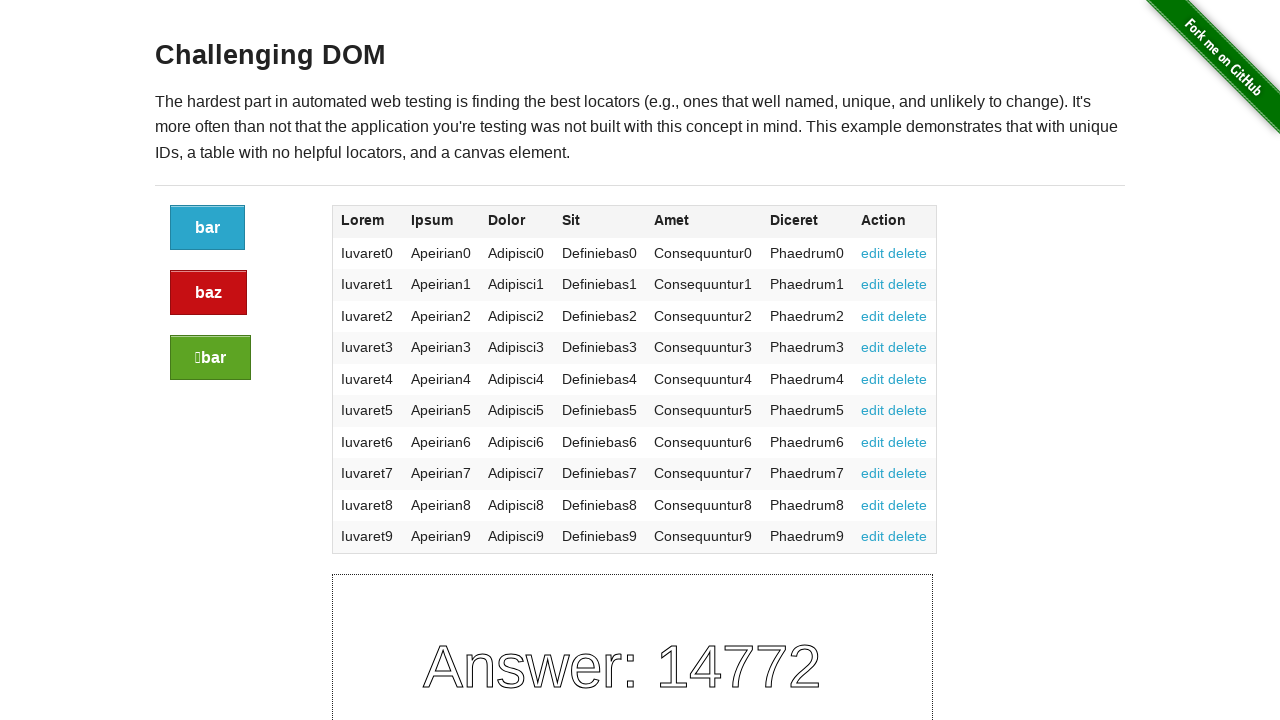

Clicked the blue button at (208, 228) on xpath=//a[@class="button"]
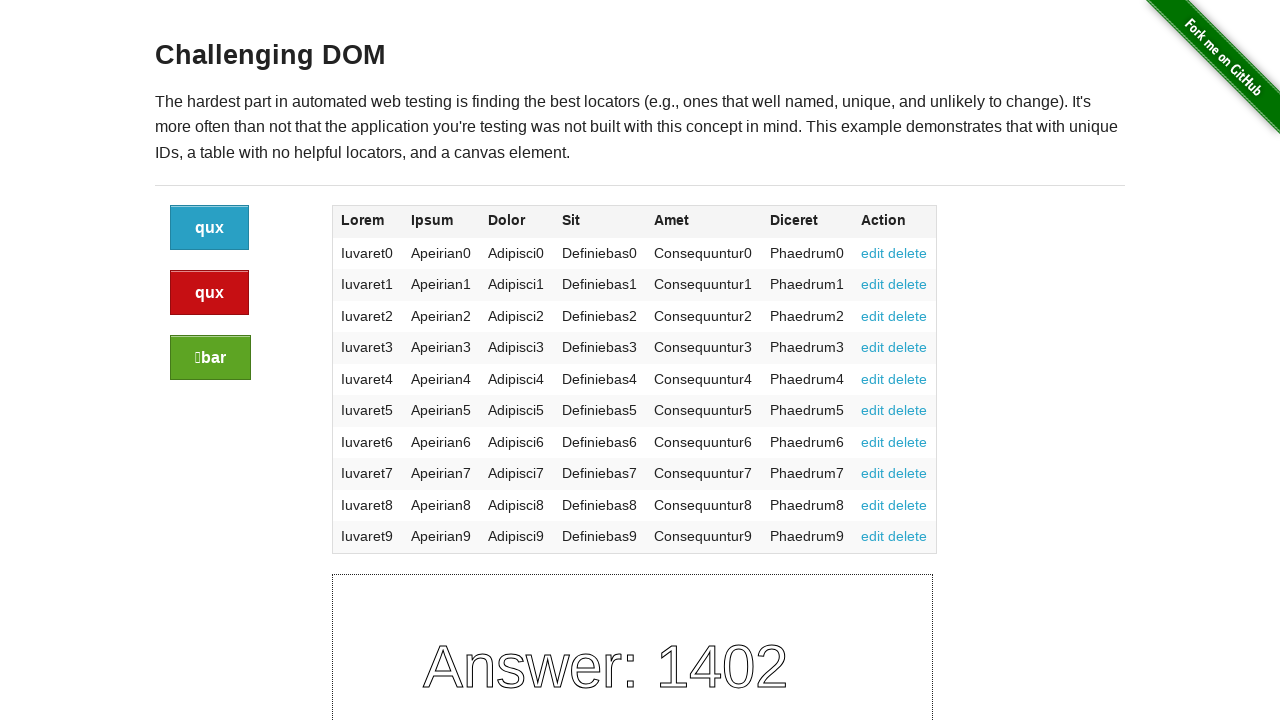

Retrieved new id attribute of blue button after click
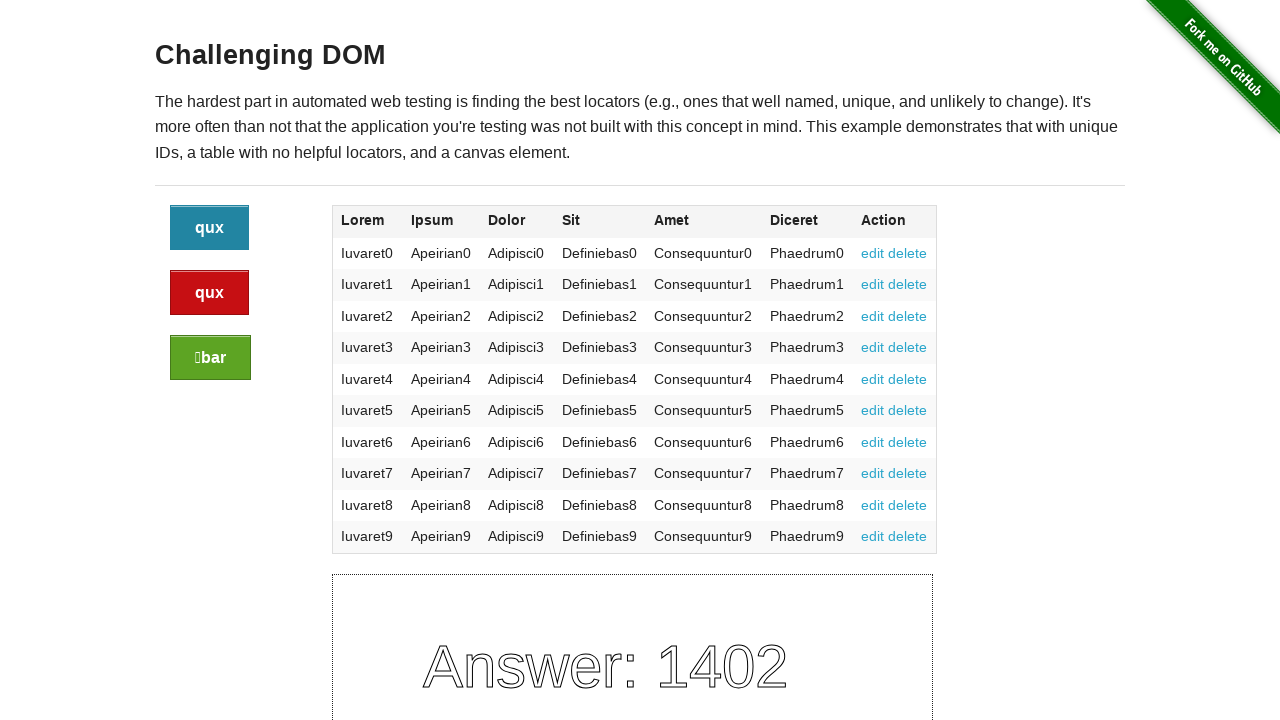

Verified that button id changed after clicking
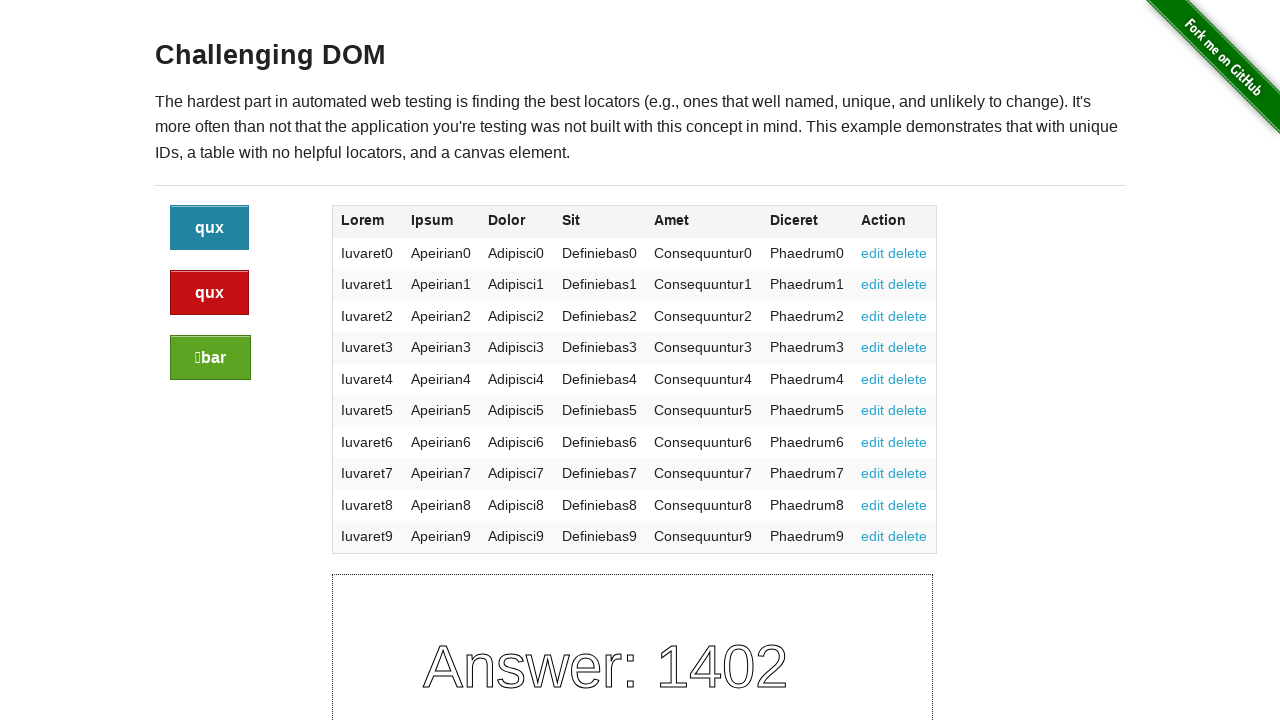

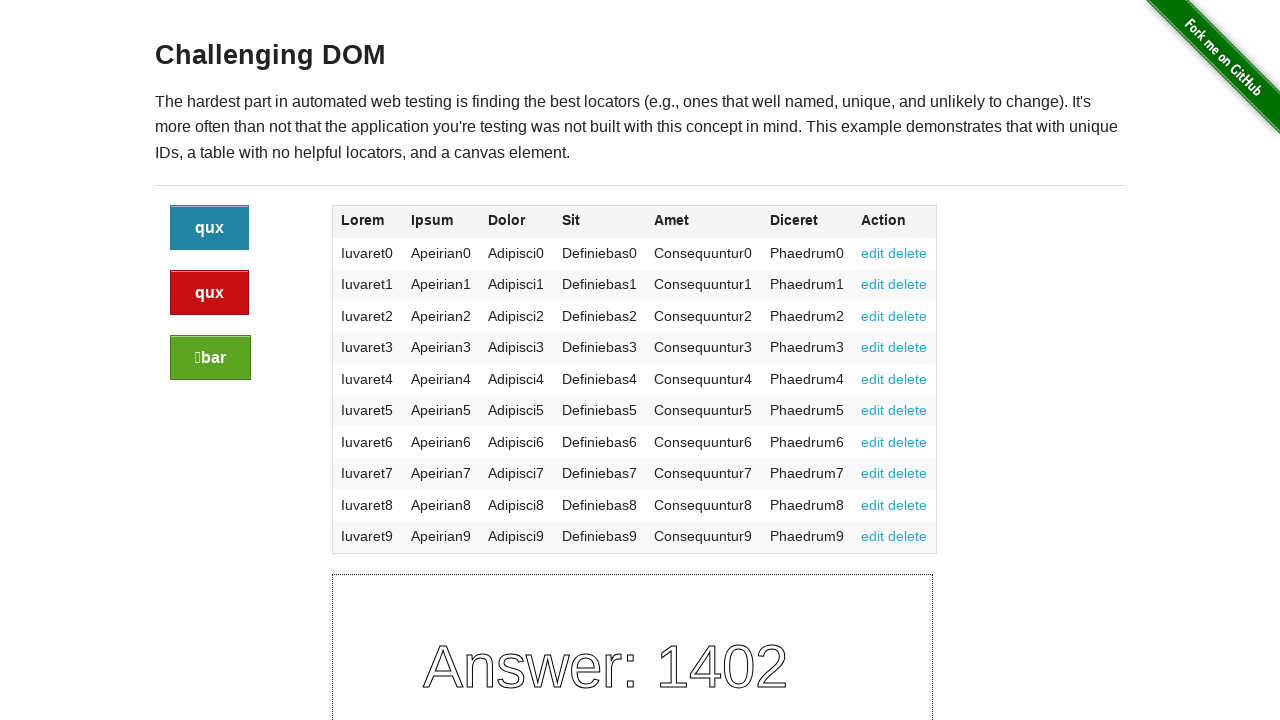